Tests date picker functionality by navigating through years and months to select a specific date (October 23, 2025)

Starting URL: https://testautomationpractice.blogspot.com/

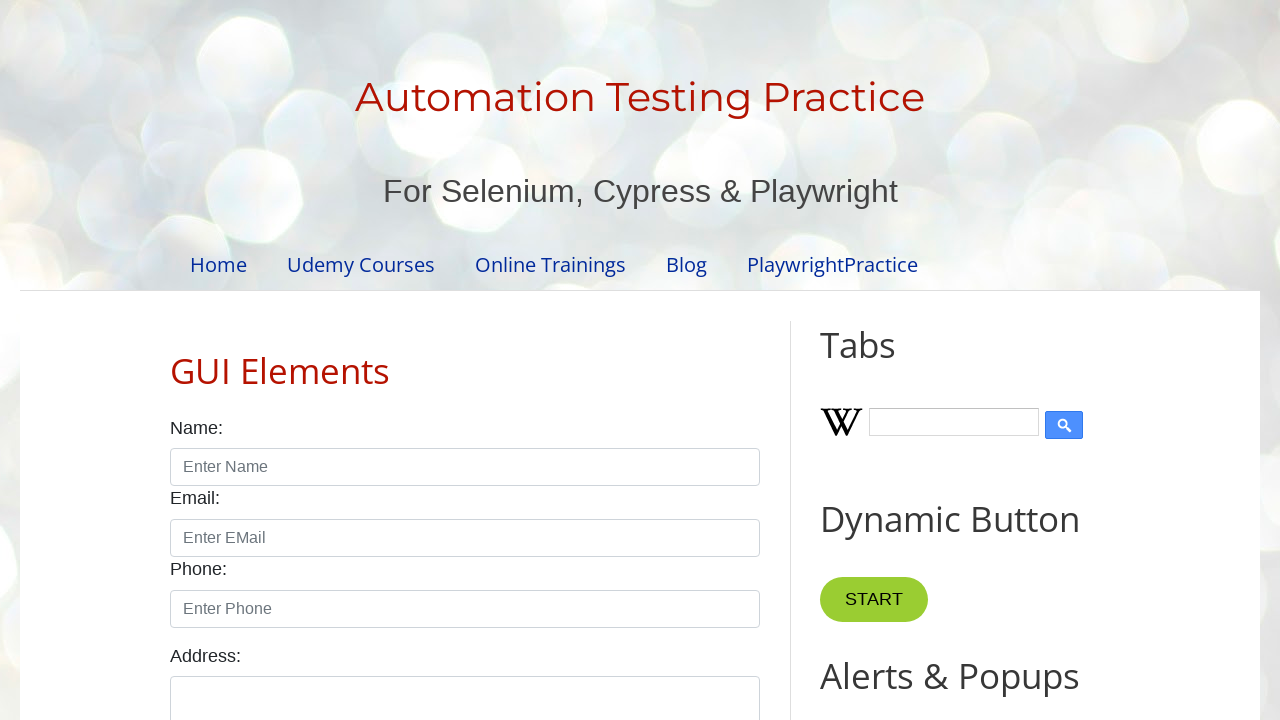

Clicked on date picker input field at (515, 360) on #datepicker
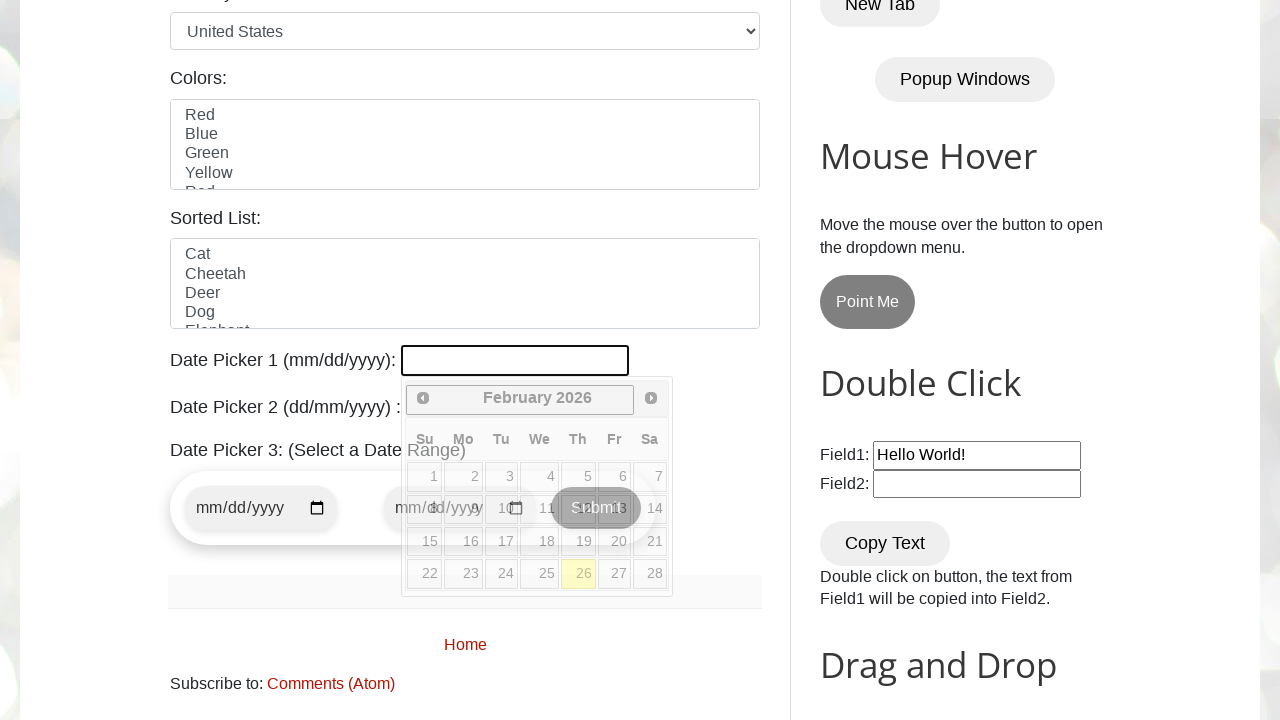

Retrieved current year from date picker
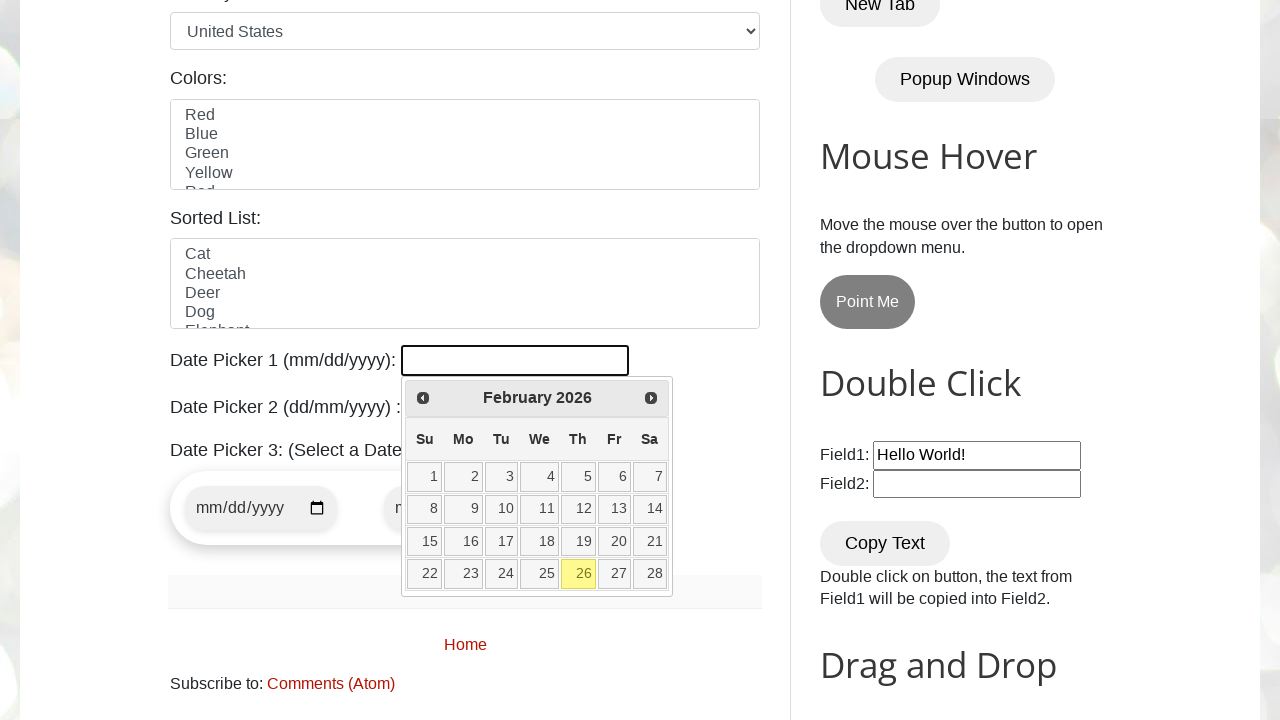

Clicked Prev button to go back in year (currently 2026) at (423, 398) on xpath=//a[@title='Prev']
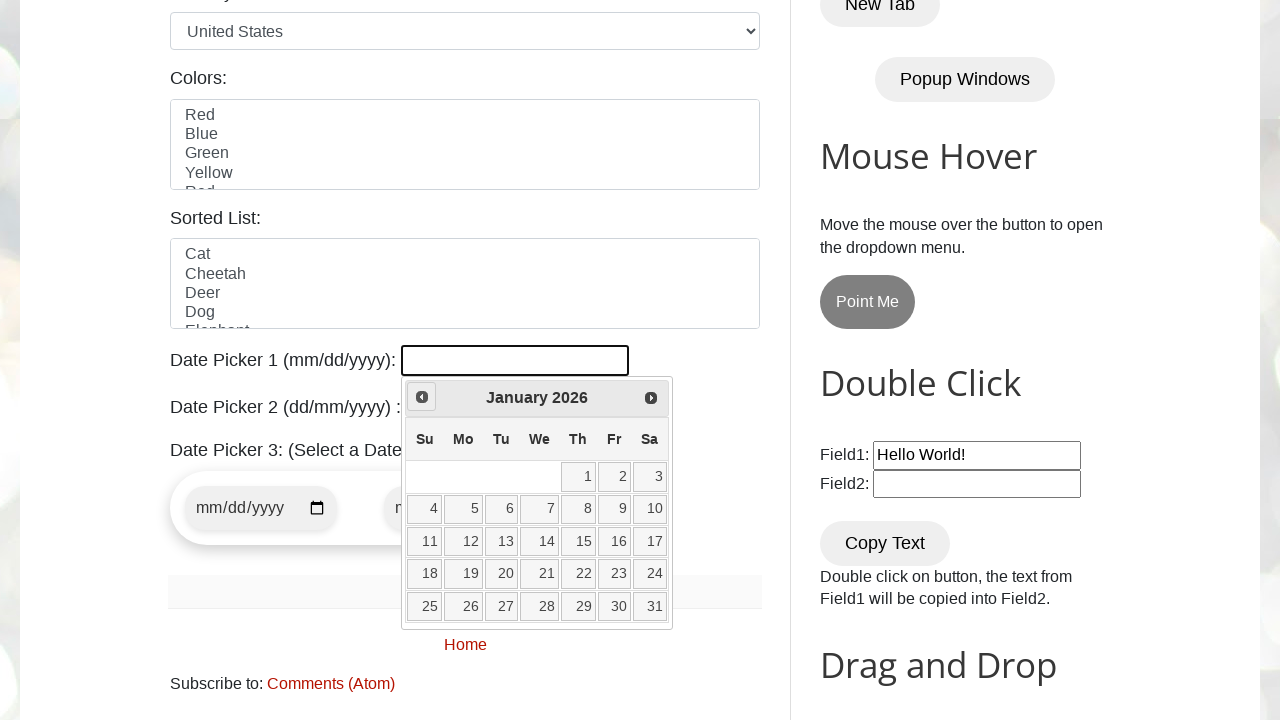

Retrieved updated year from date picker
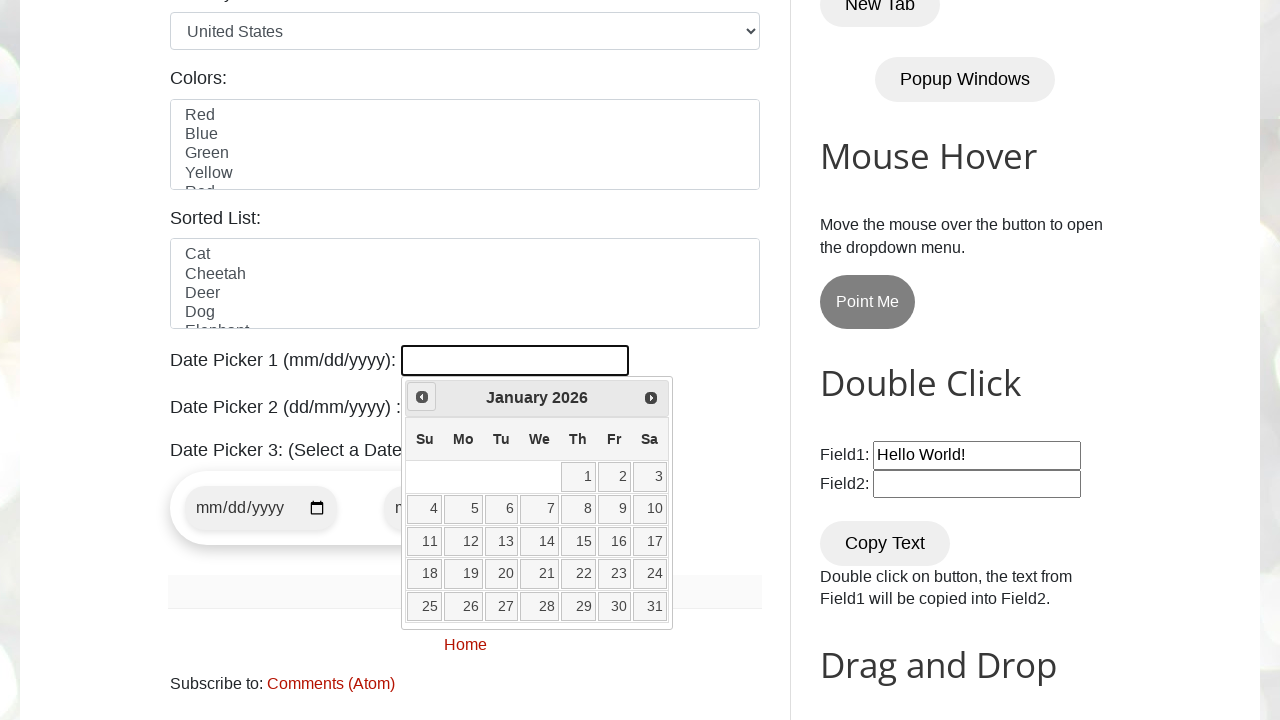

Clicked Prev button to go back in year (currently 2026) at (422, 397) on xpath=//a[@title='Prev']
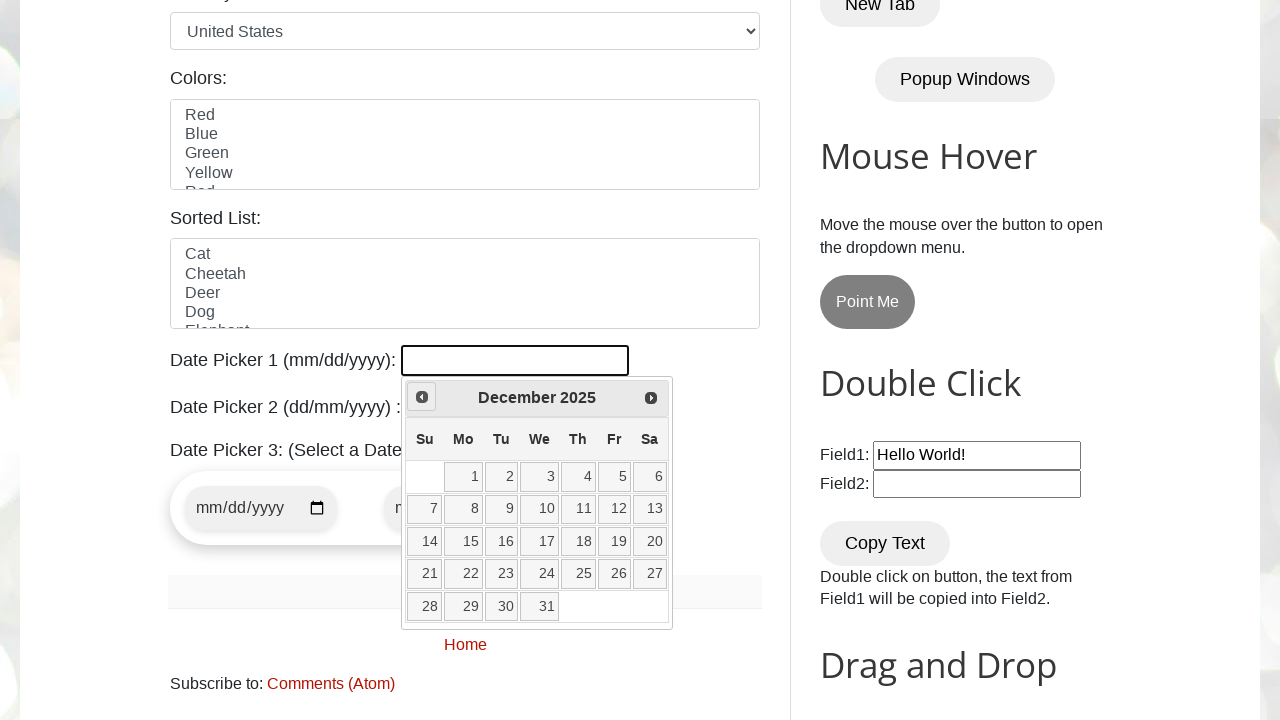

Retrieved updated year from date picker
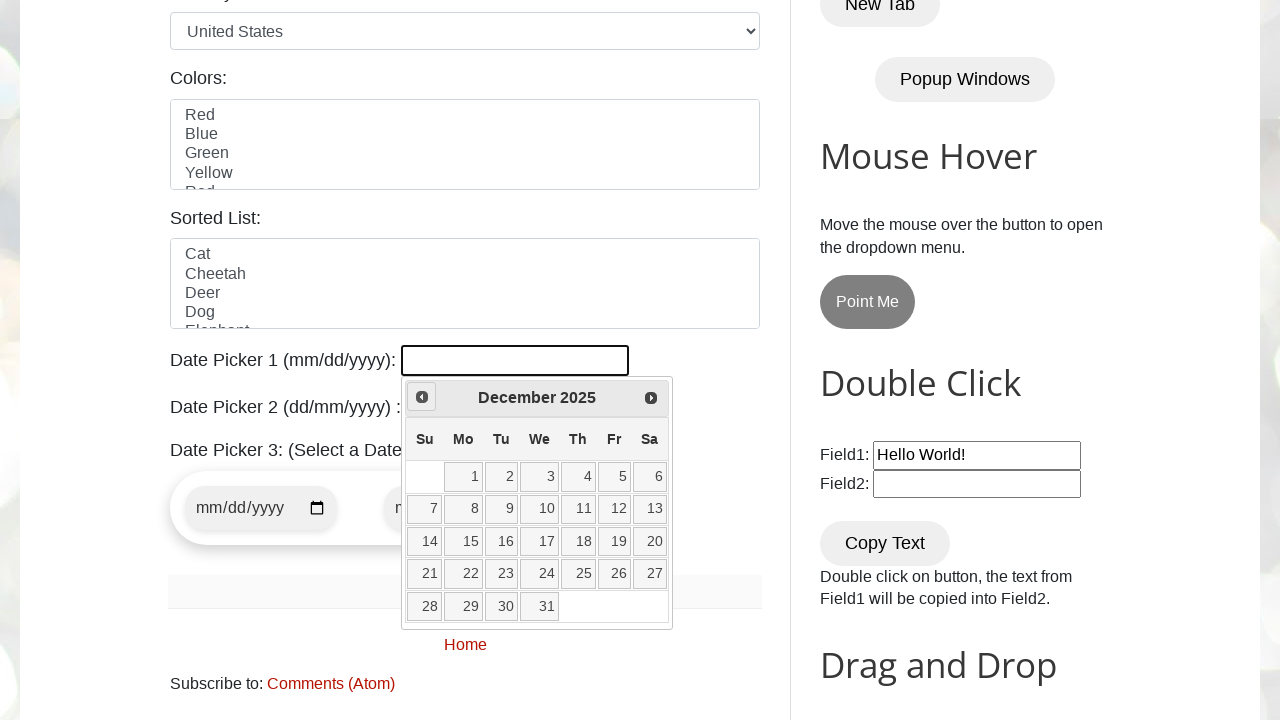

Retrieved current month from date picker: December
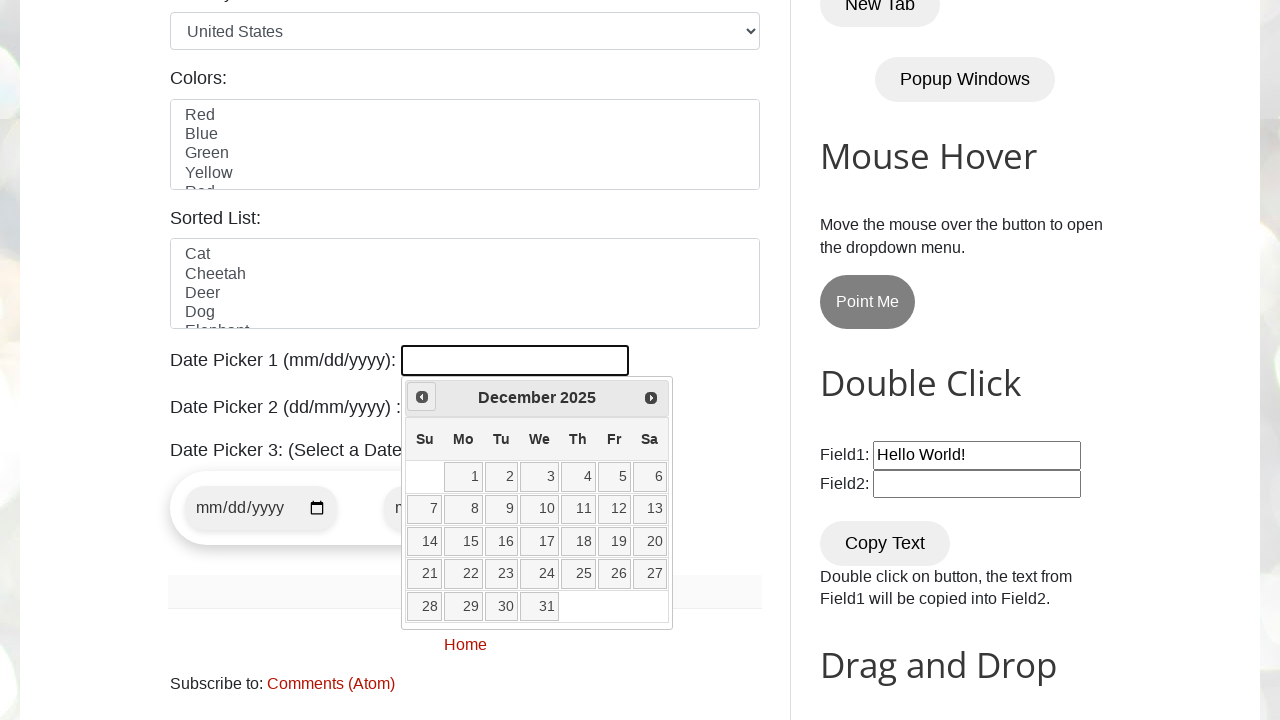

Clicked Prev button to go back month from December at (422, 397) on xpath=//a[@title='Prev']
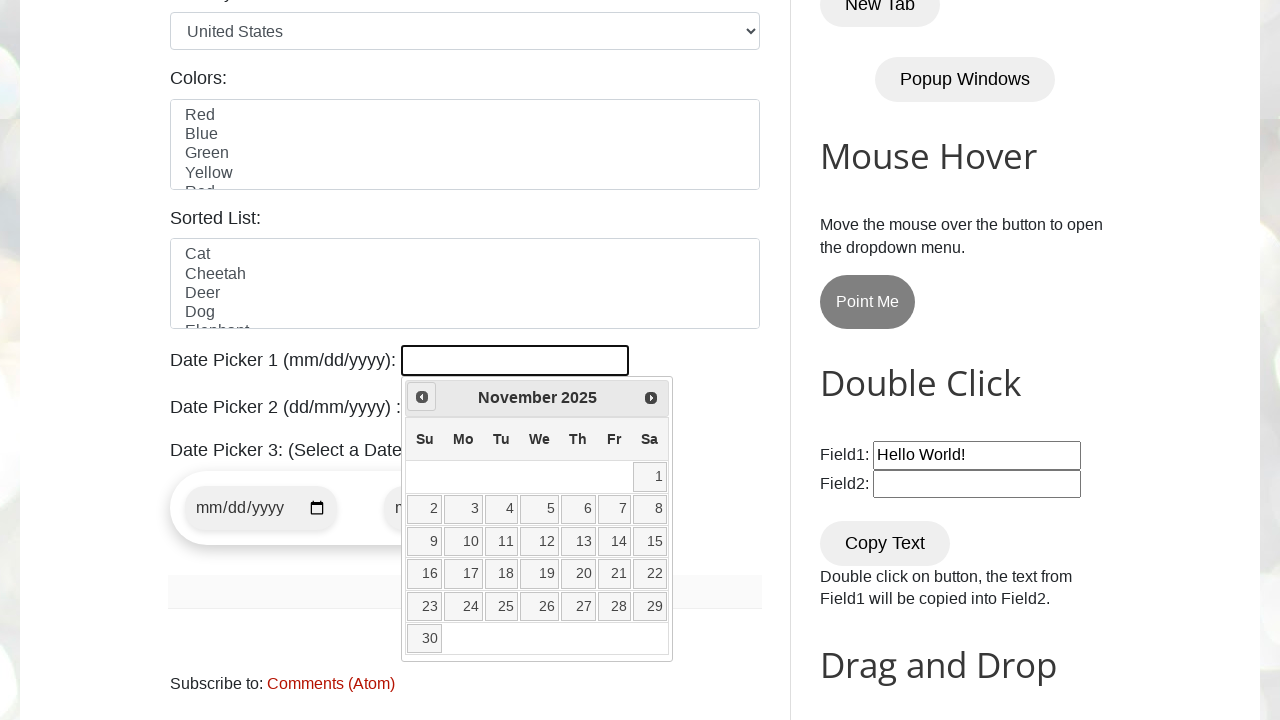

Retrieved current month from date picker: November
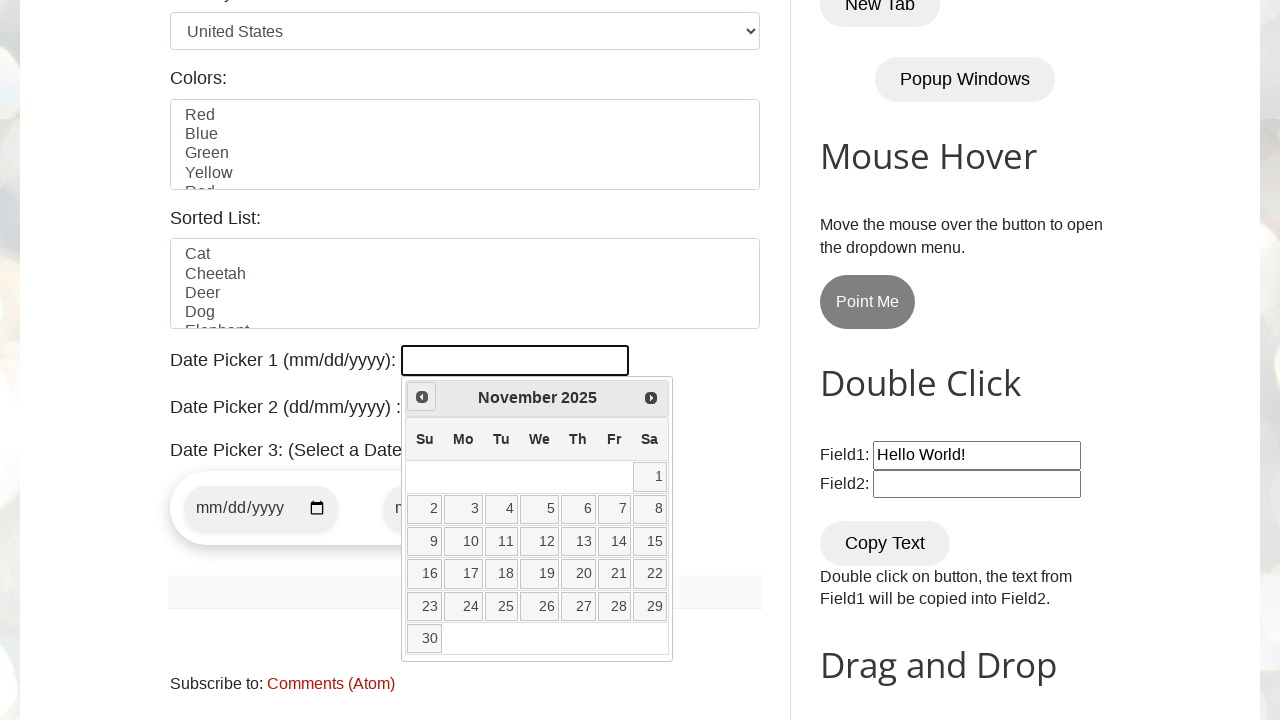

Clicked Prev button to go back month from November at (422, 397) on xpath=//a[@title='Prev']
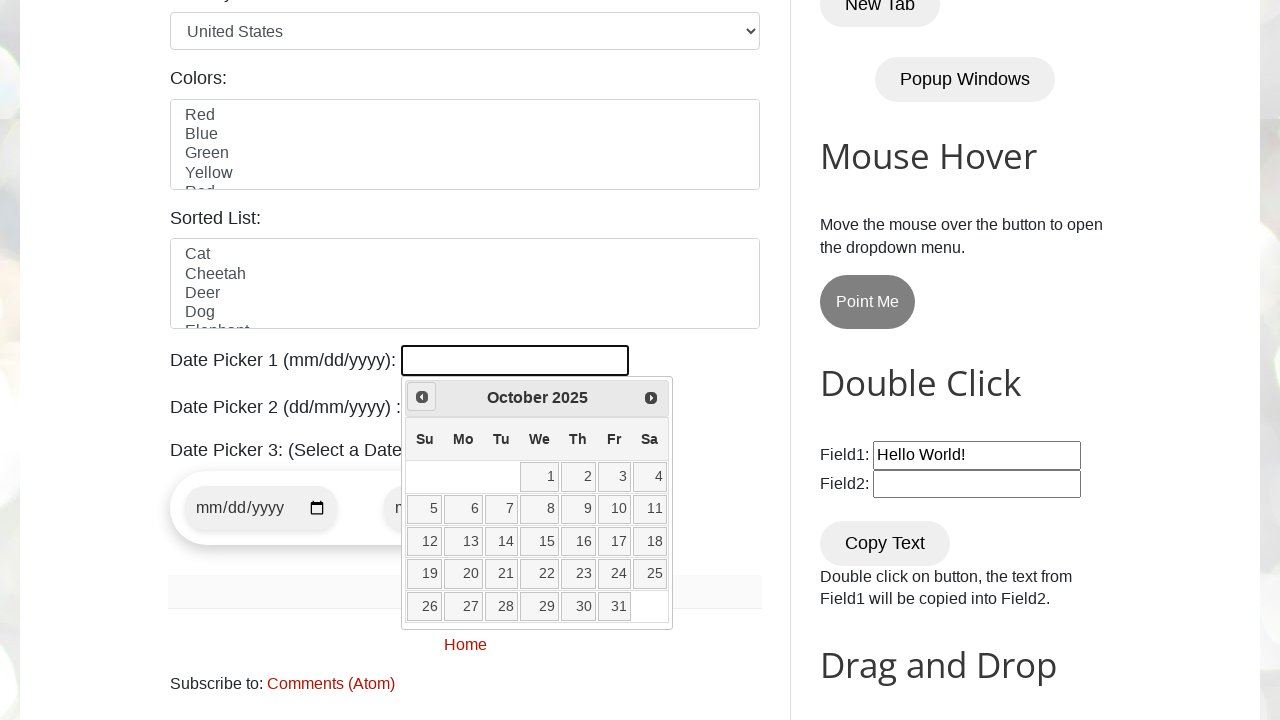

Retrieved current month from date picker: October
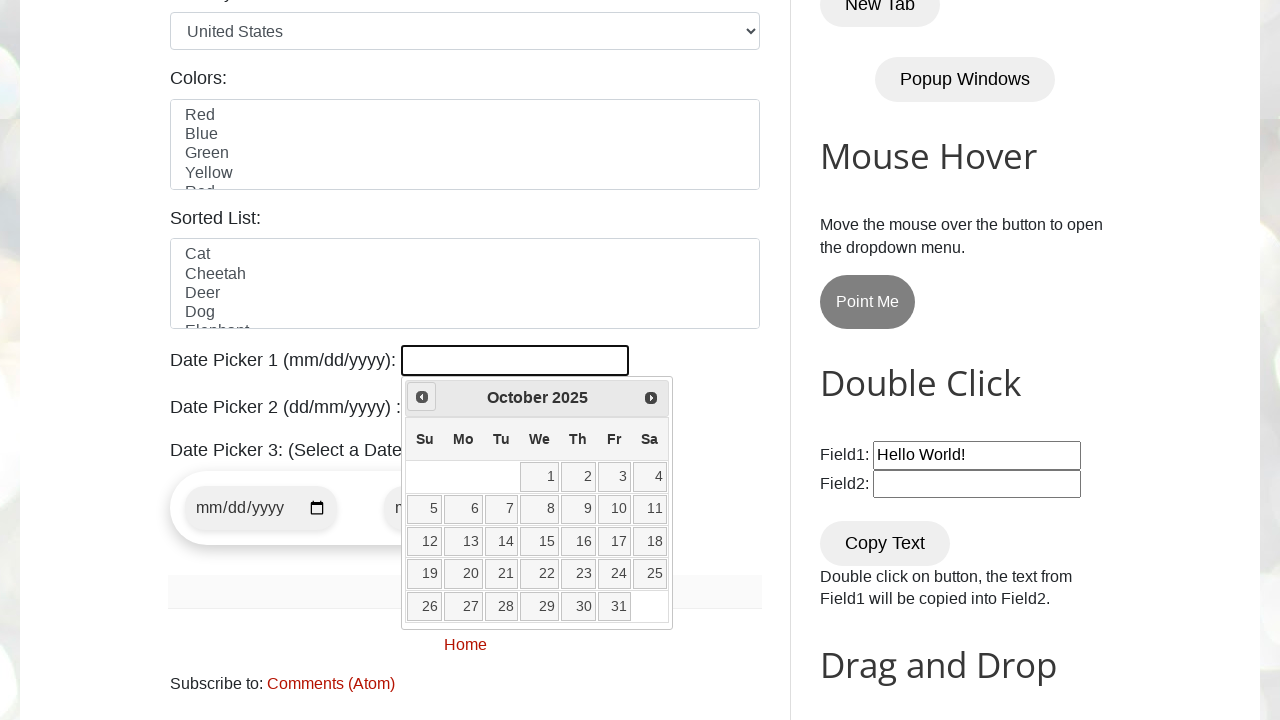

Reached target month: October
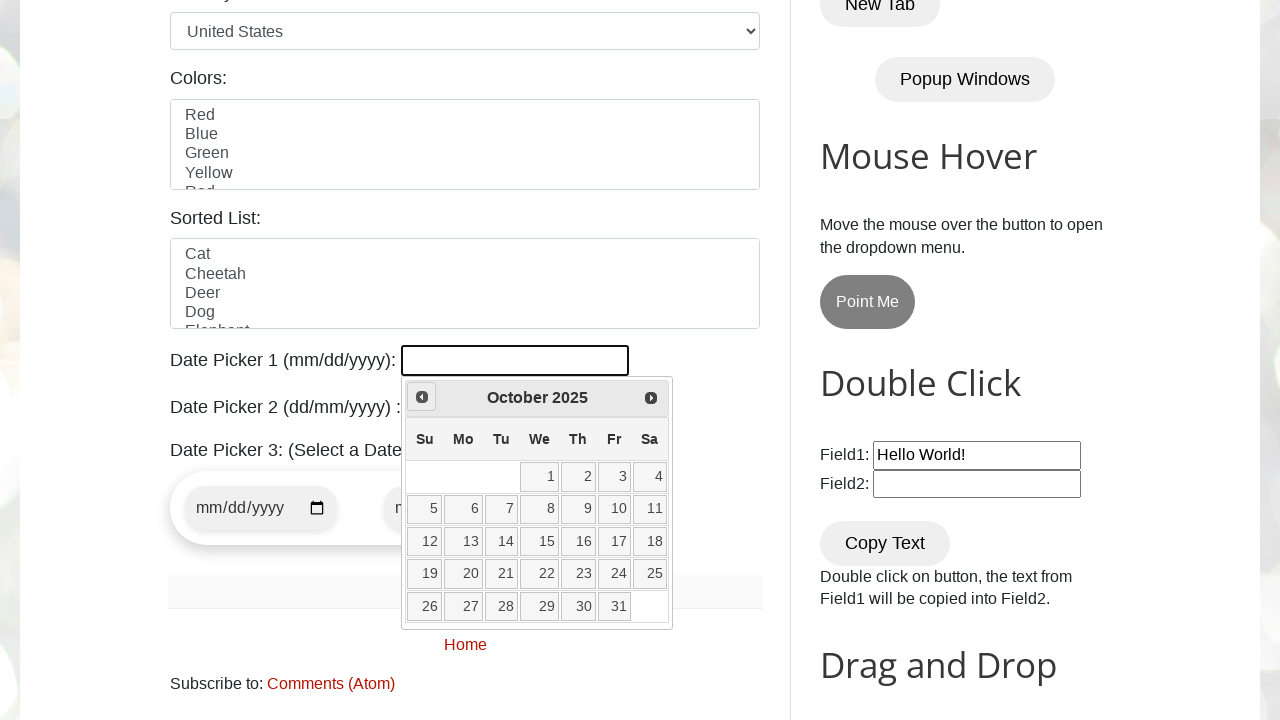

Retrieved all date elements from calendar
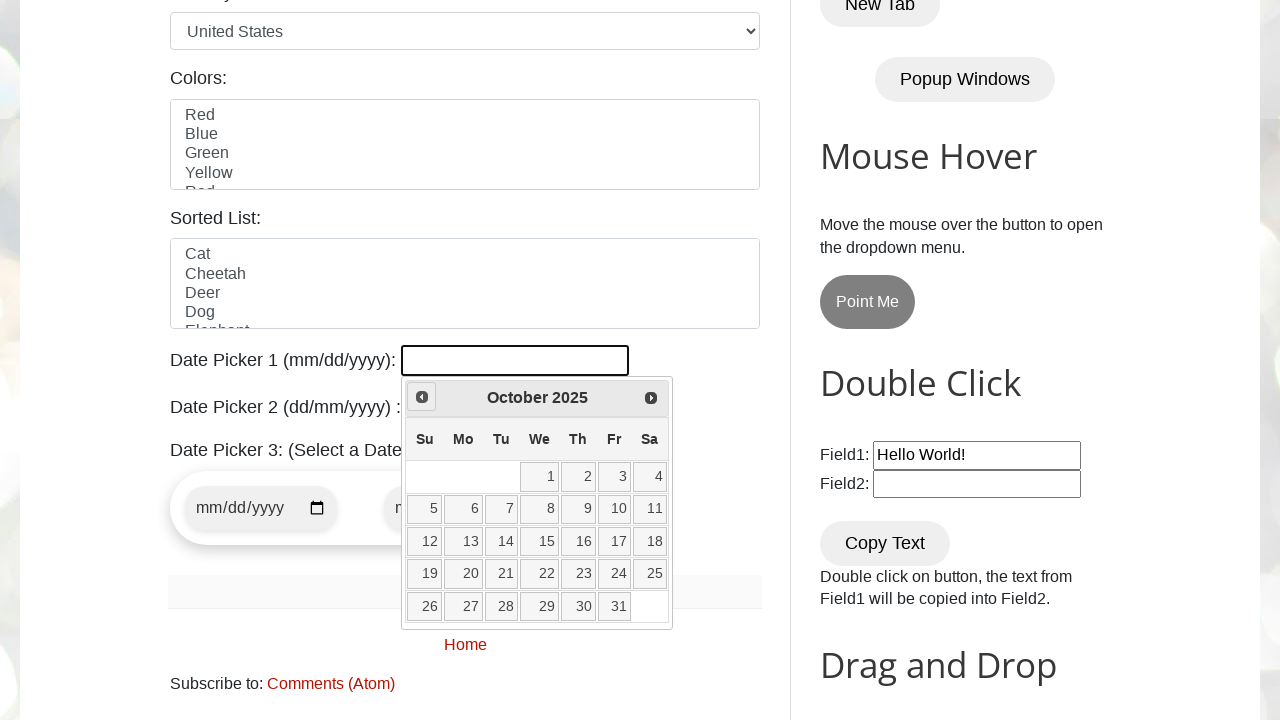

Clicked on date 23 to select October 23, 2025 at (578, 574) on xpath=//table[@class='ui-datepicker-calendar']//td >> nth=25
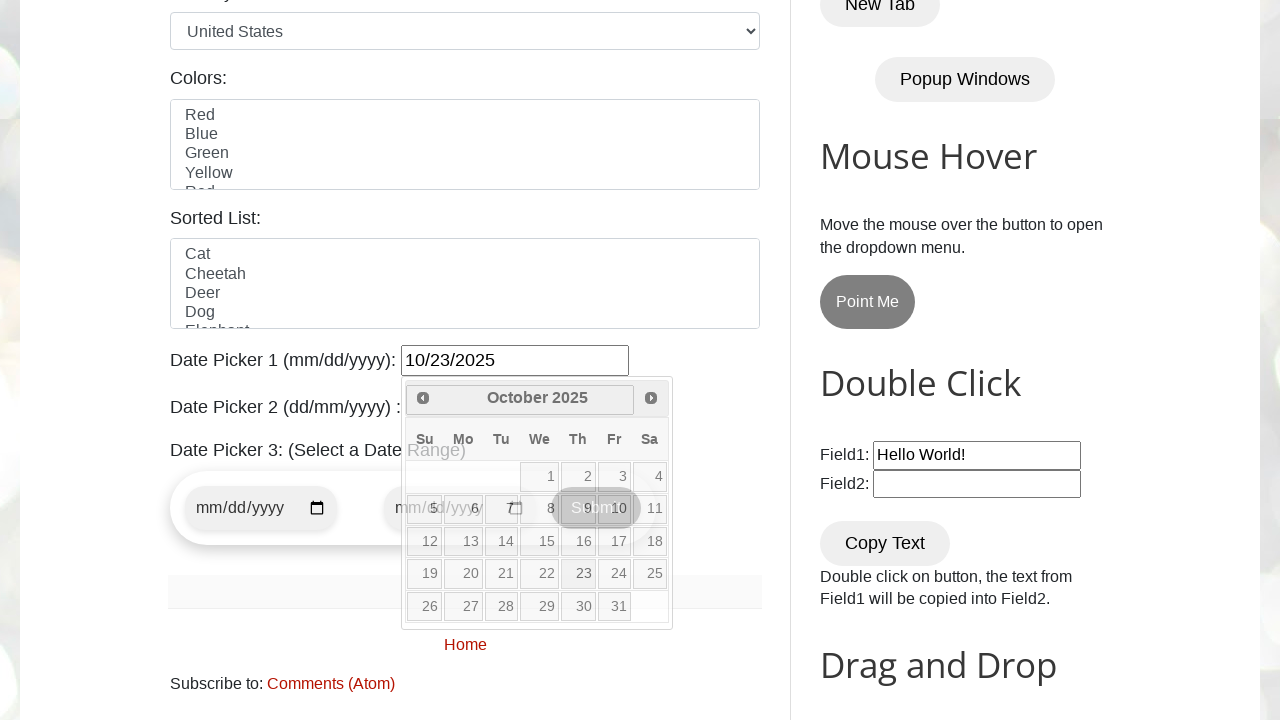

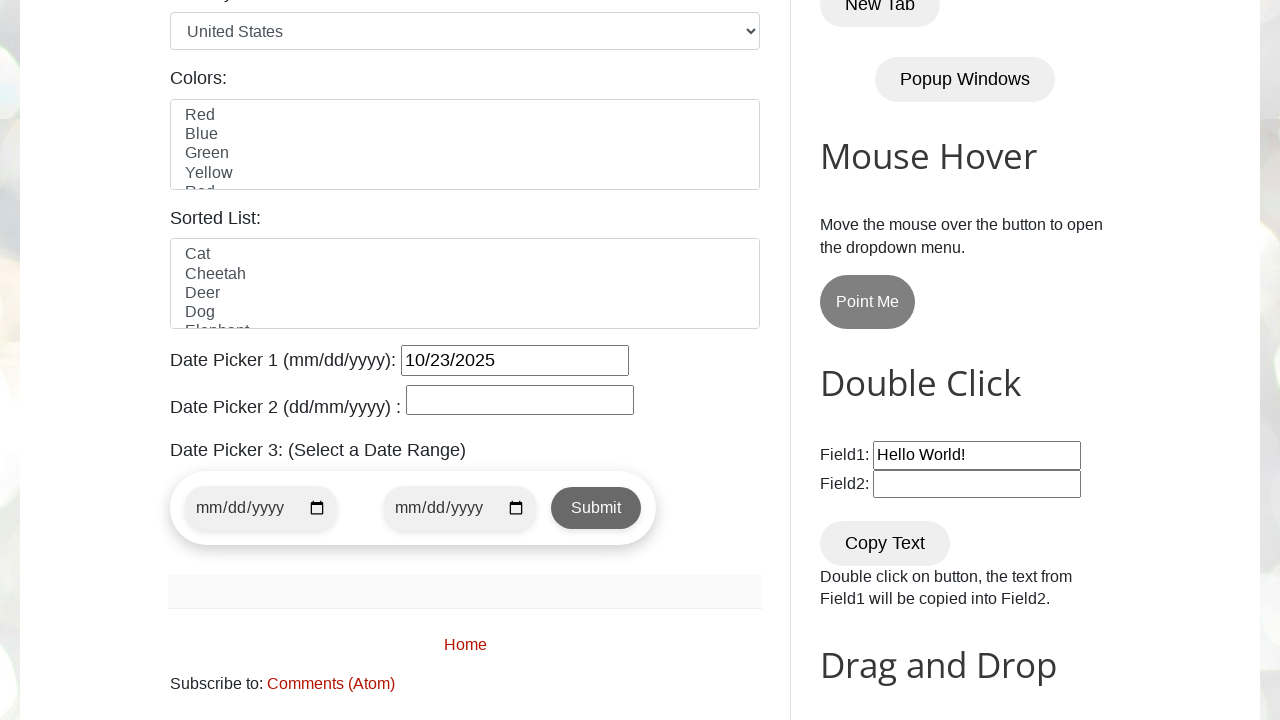